Tests opening a new tab by clicking the open tab button

Starting URL: https://codenboxautomationlab.com/practice/

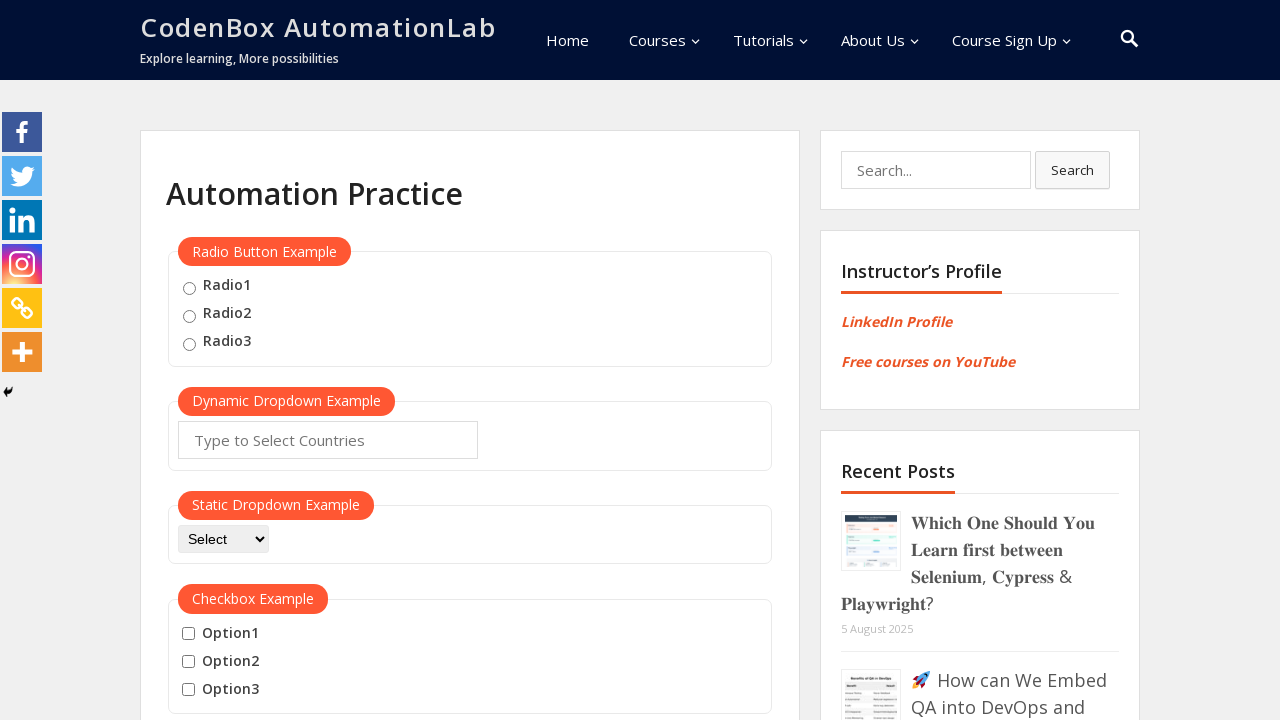

Clicked the open tab button to trigger new tab at (210, 361) on #opentab
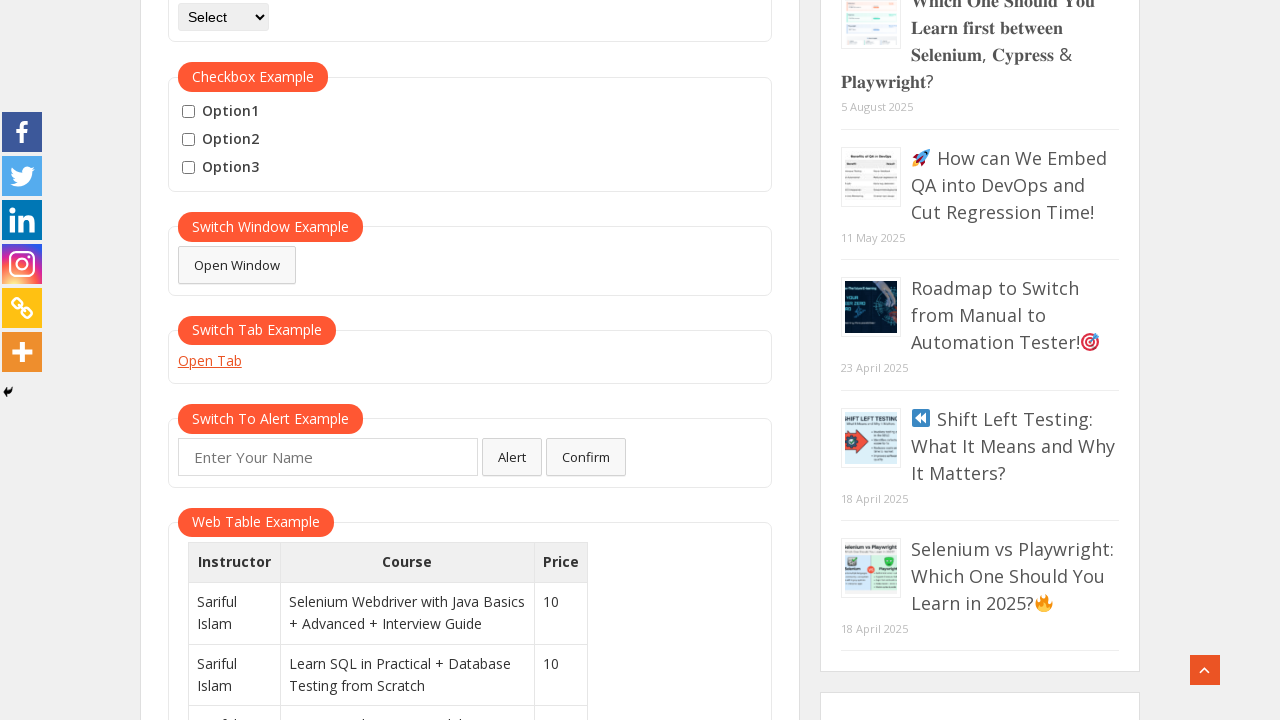

New tab opened and captured
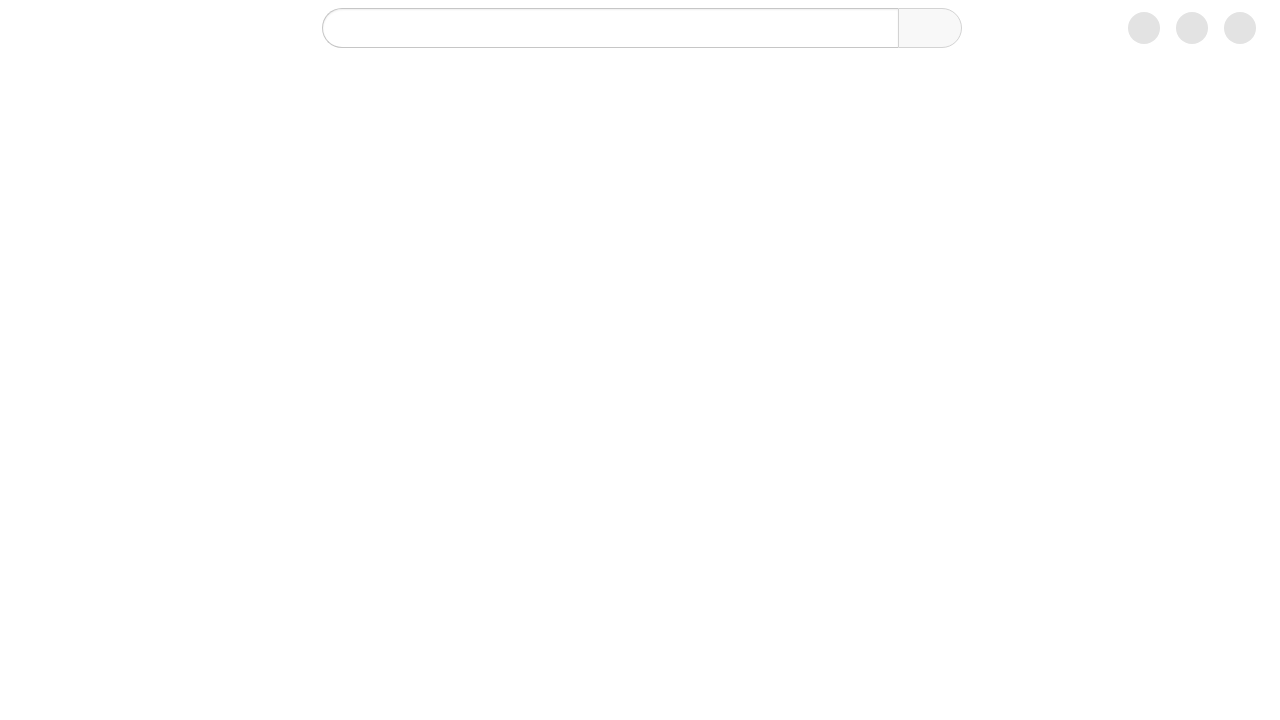

Waited 2 seconds for new tab to load
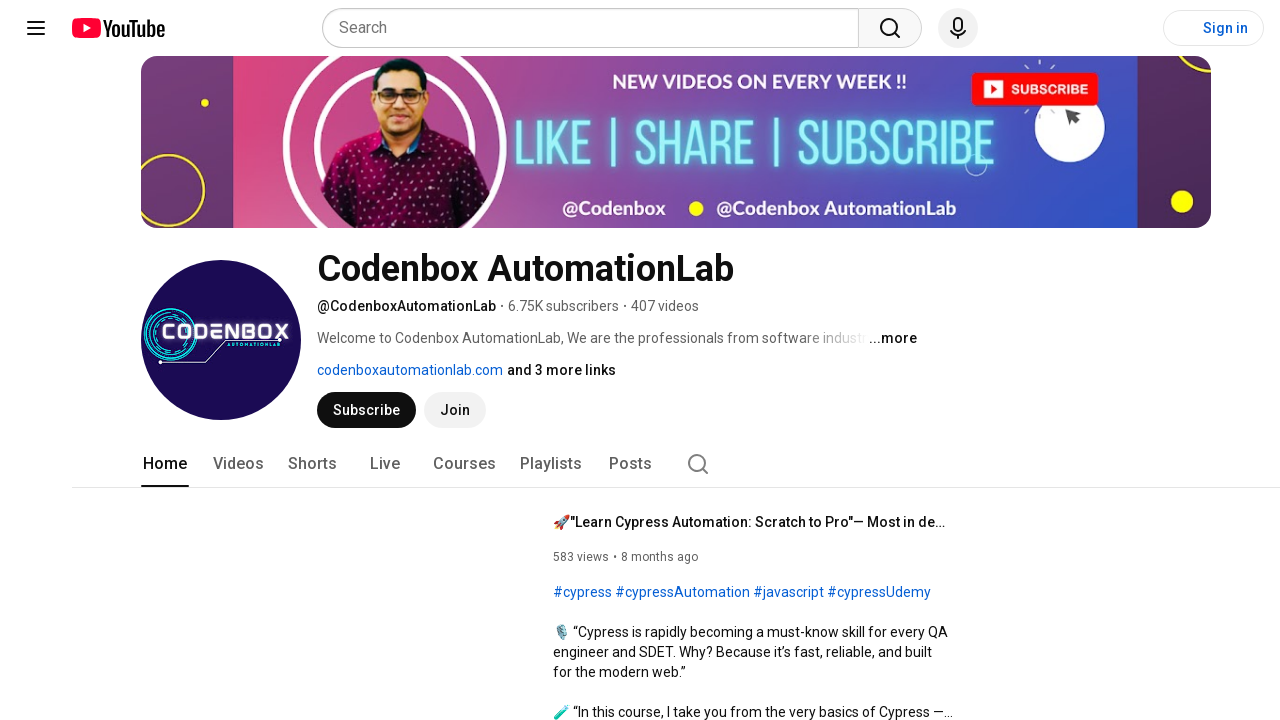

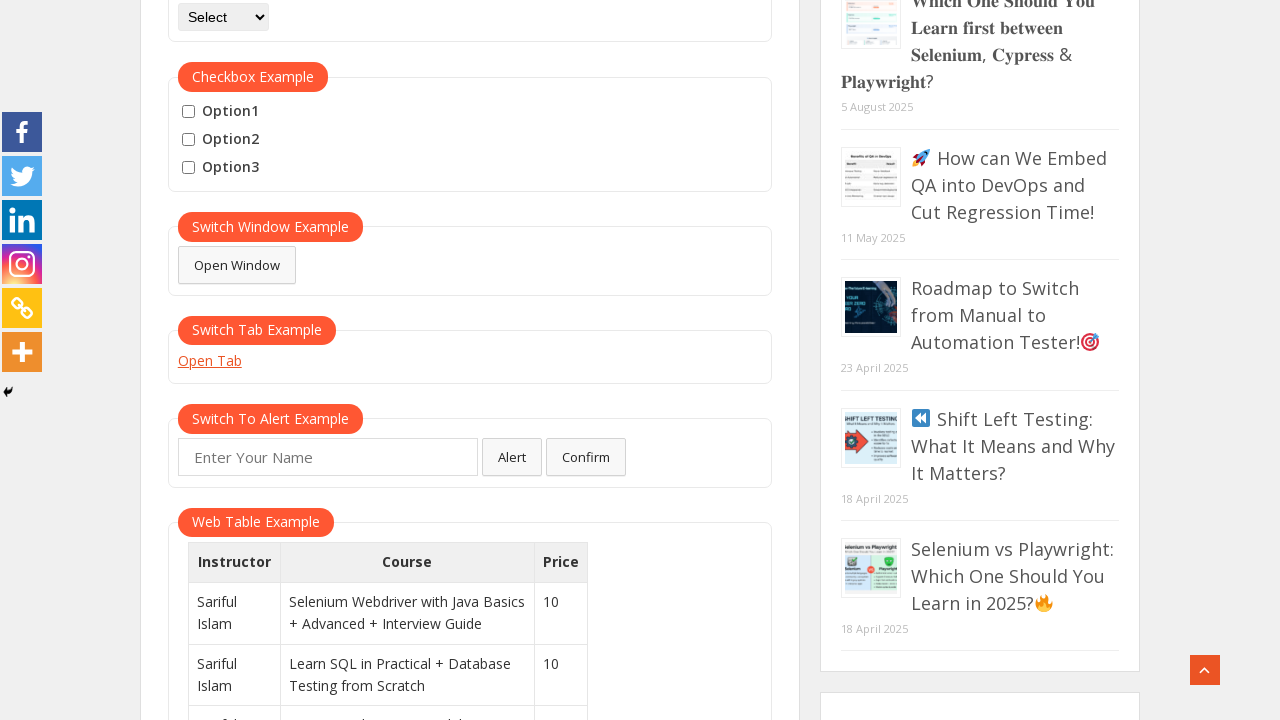